Tests the wish scenario where a player rolls multiple 5s resulting in "Buy from wish.com" outcome

Starting URL: http://death-dice-stage.s3-website-ap-southeast-2.amazonaws.com/

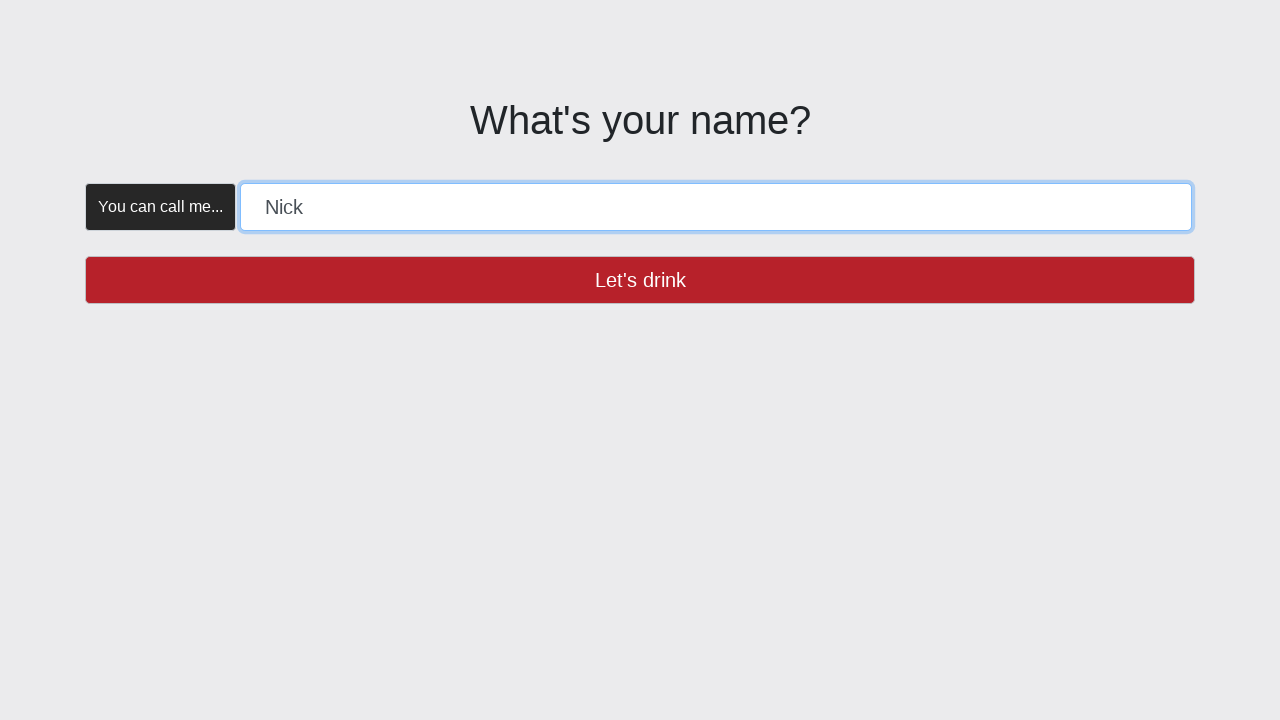

Name input form became visible
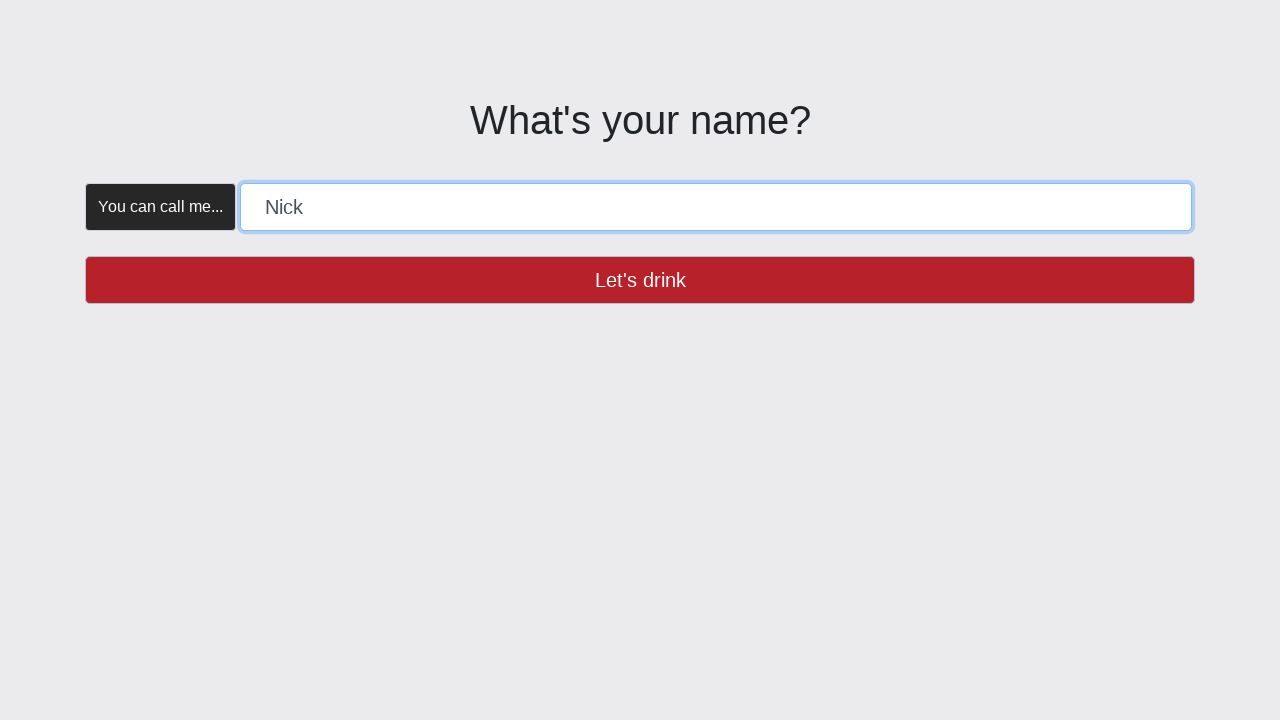

Filled player name field with 'WISH' on [placeholder="Roib"]
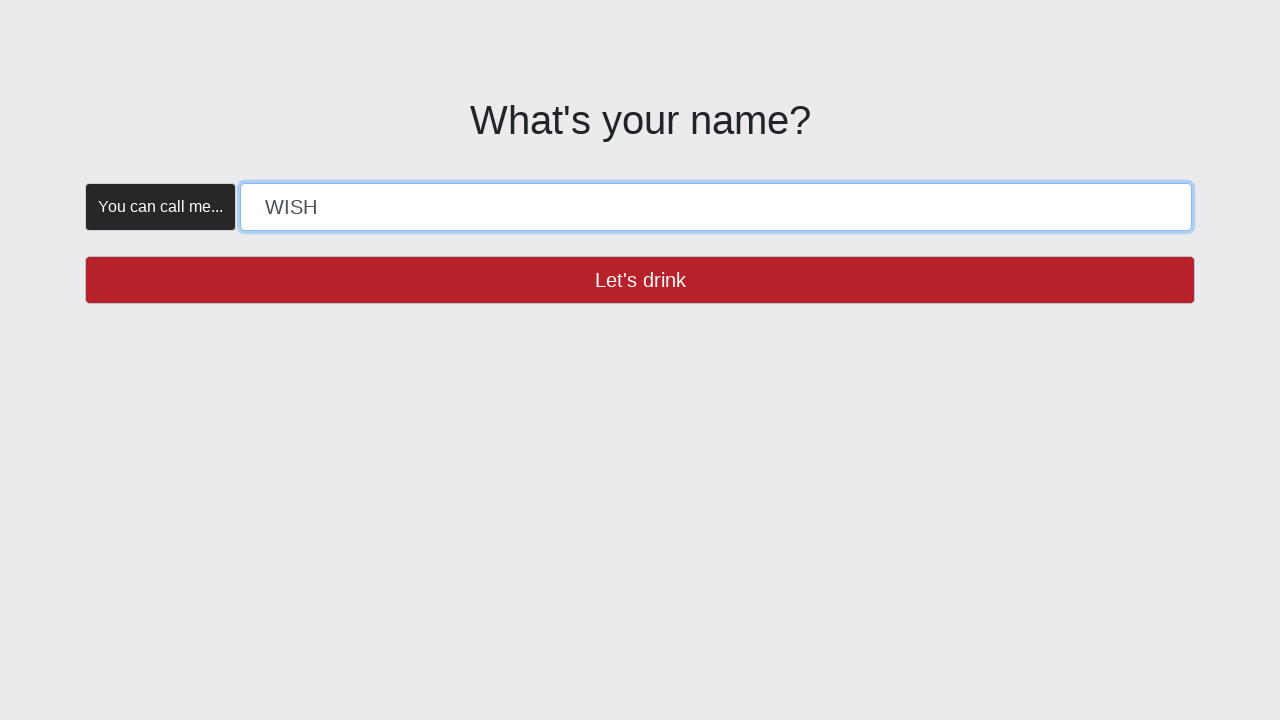

Clicked 'Let's drink' button to confirm name at (640, 280) on button:has-text('Let\'s drink')
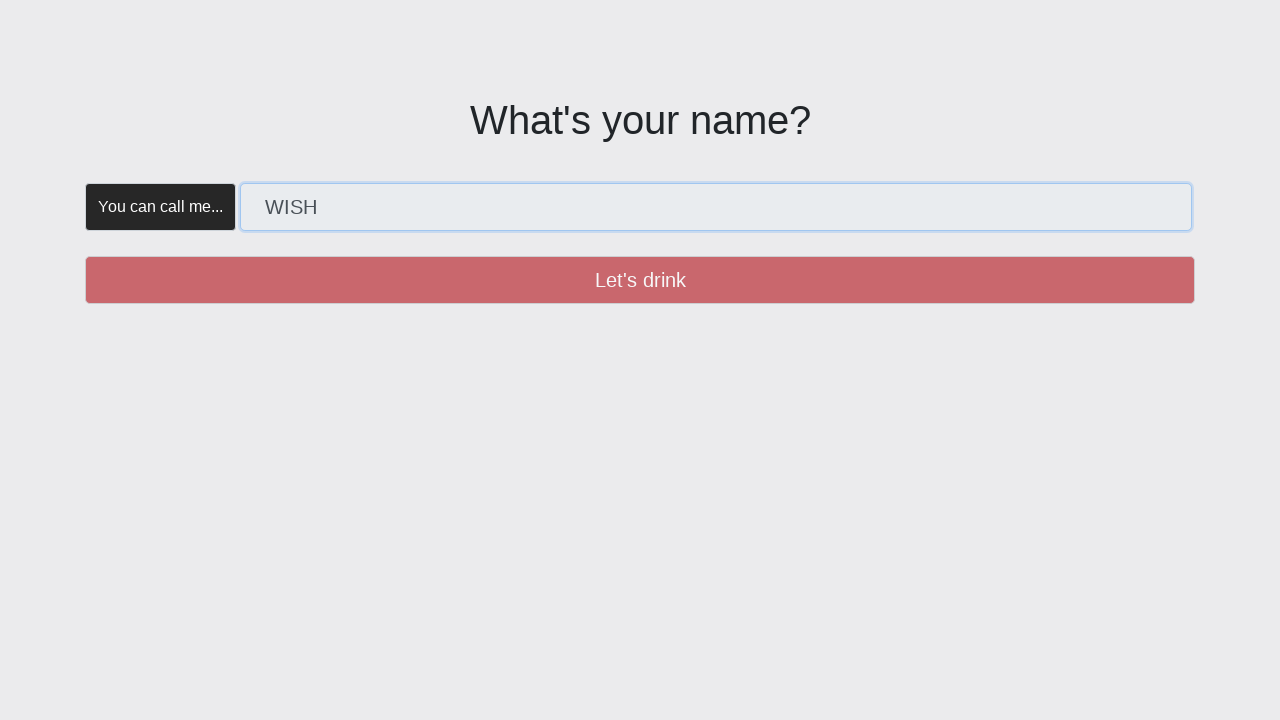

Clicked 'Create' button to start game at (355, 182) on button:has-text('Create')
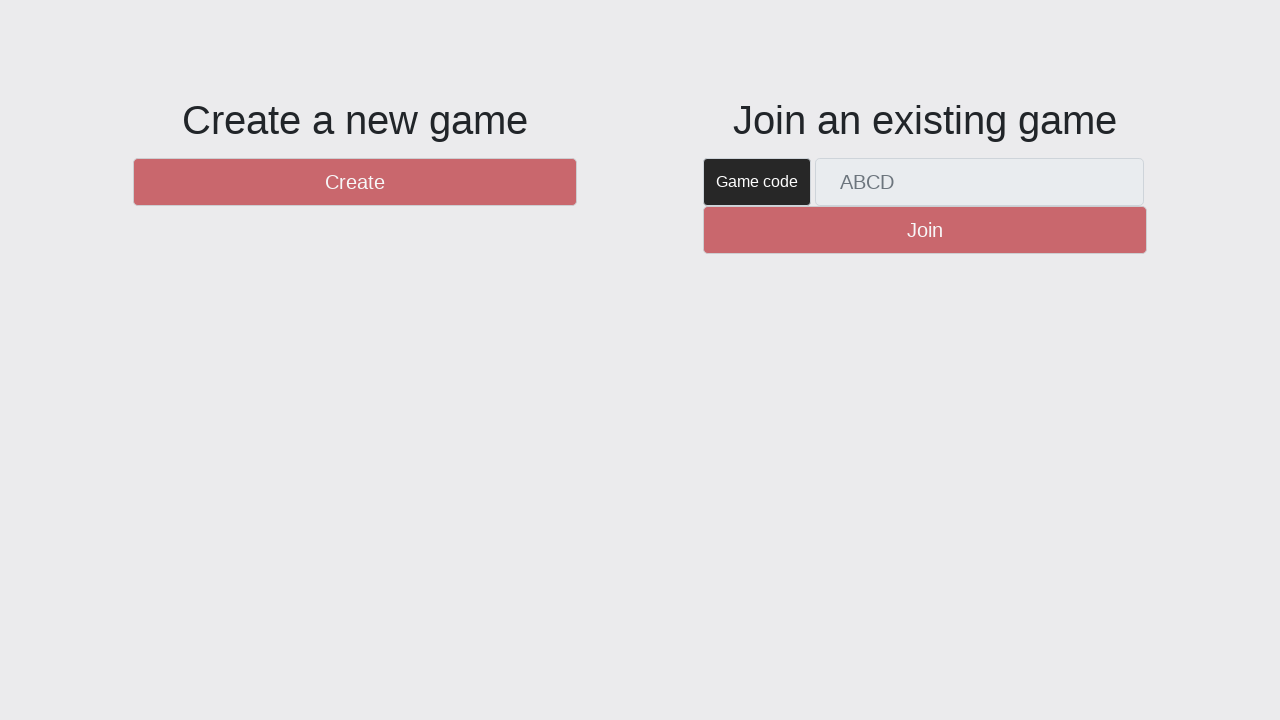

Clicked 'New Round' button to begin rolling at (1108, 652) on #btnNewRound
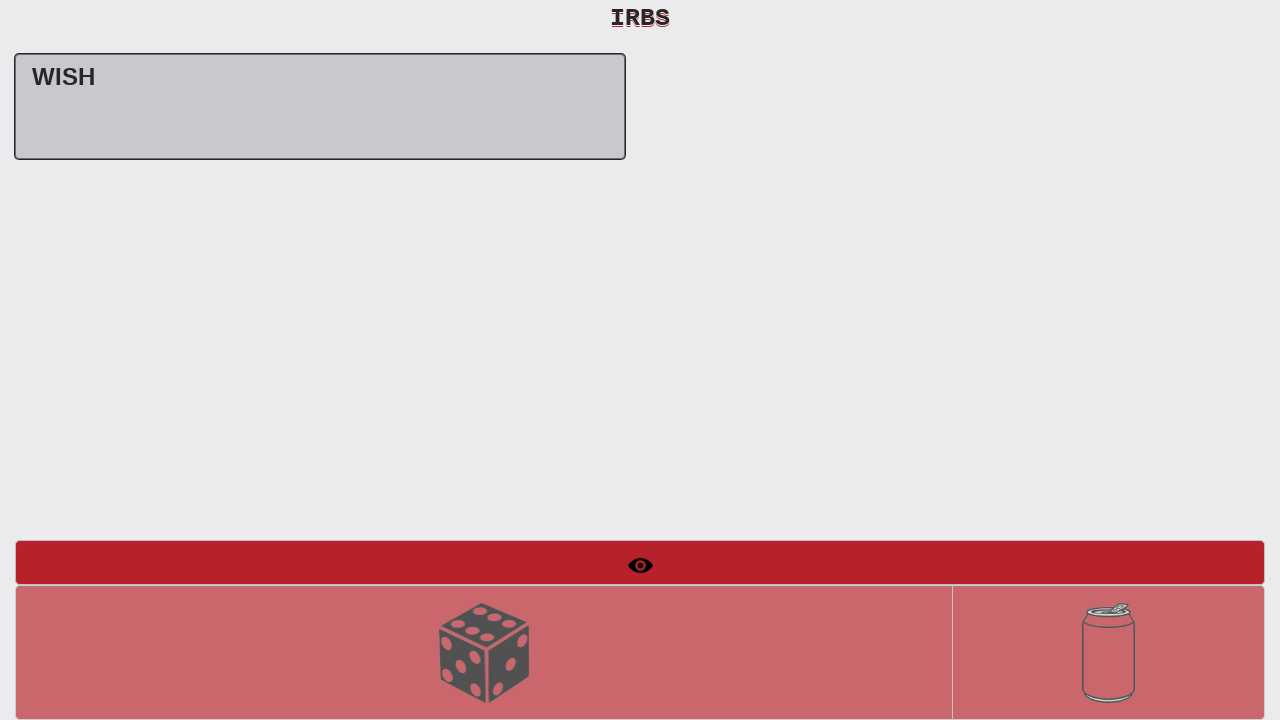

Rolled dice - first roll at (484, 652) on #btnRollDice
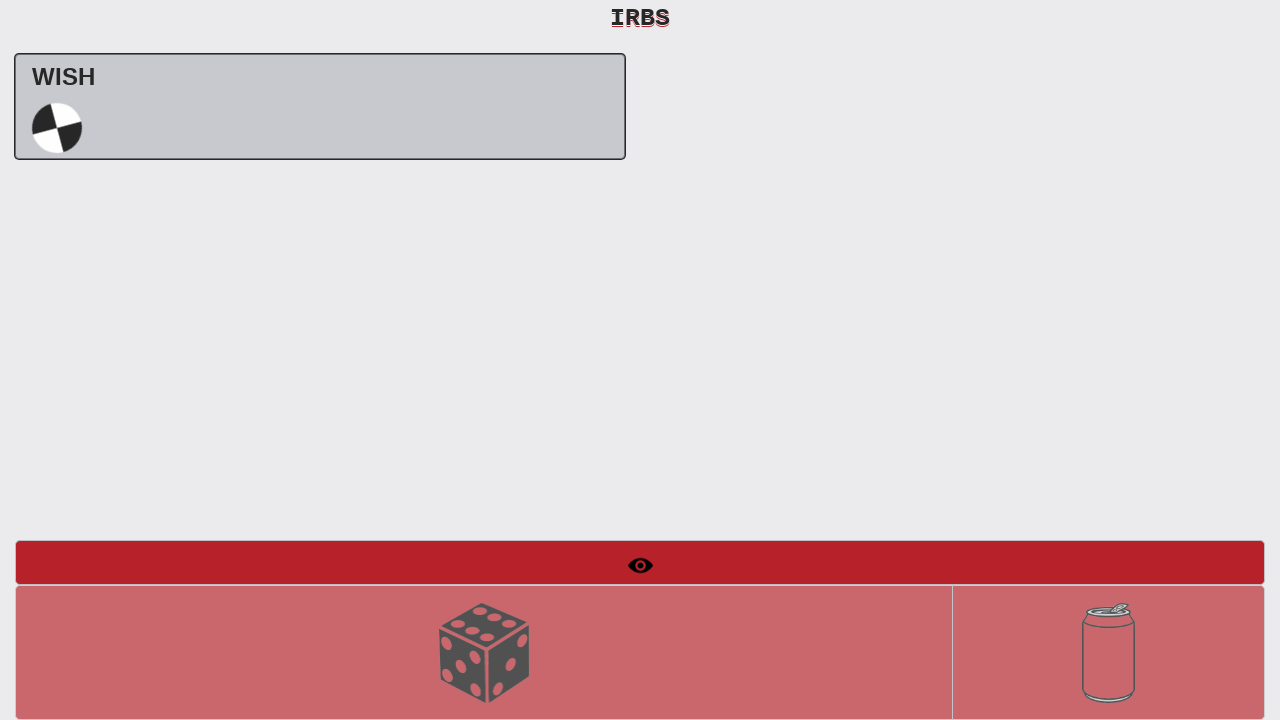

Rolled dice - second roll (rolled a 5) at (484, 652) on #btnRollDice
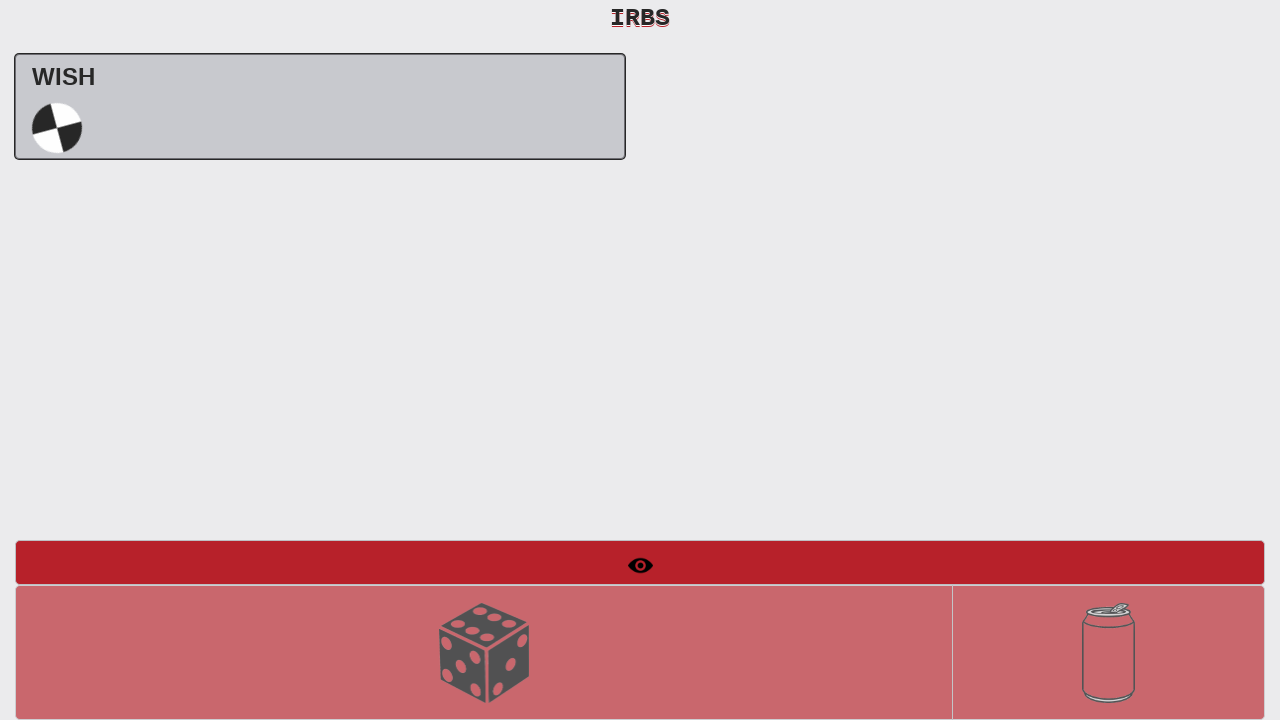

Rolled dice - third roll (rolled a 5) at (484, 652) on #btnRollDice
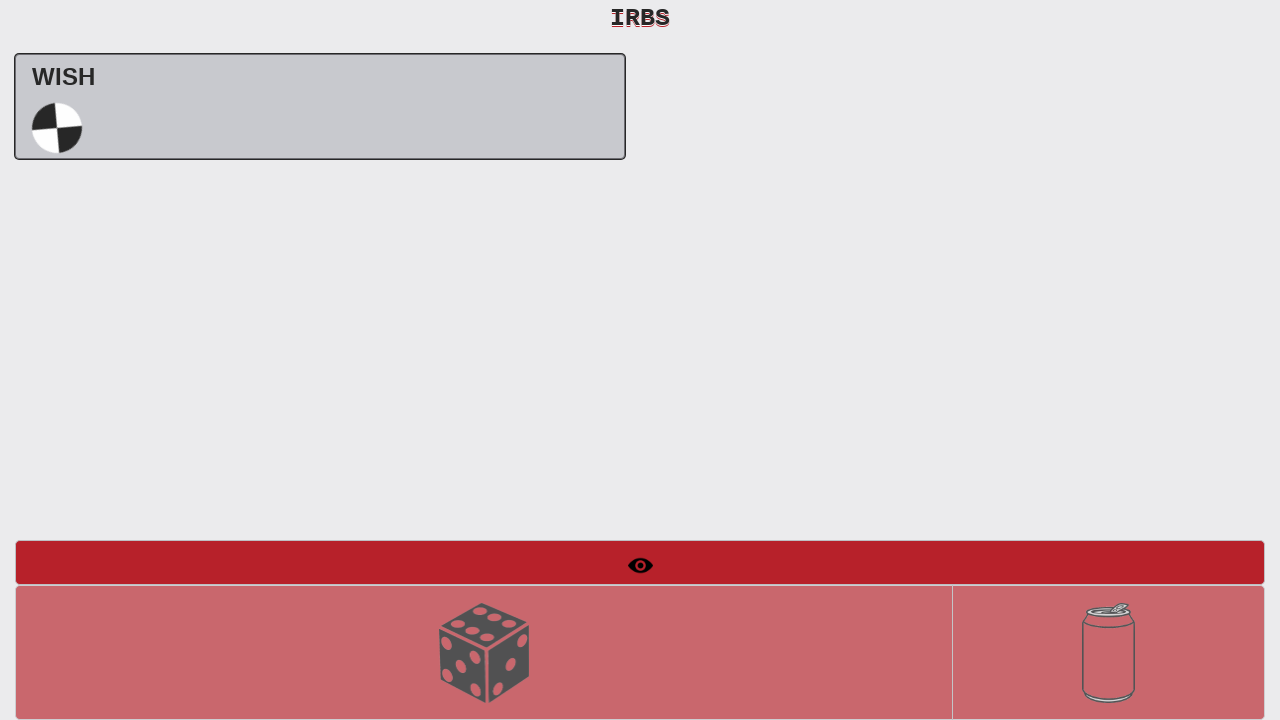

Warning message 'WISH Uh oh' appeared after consecutive 5s
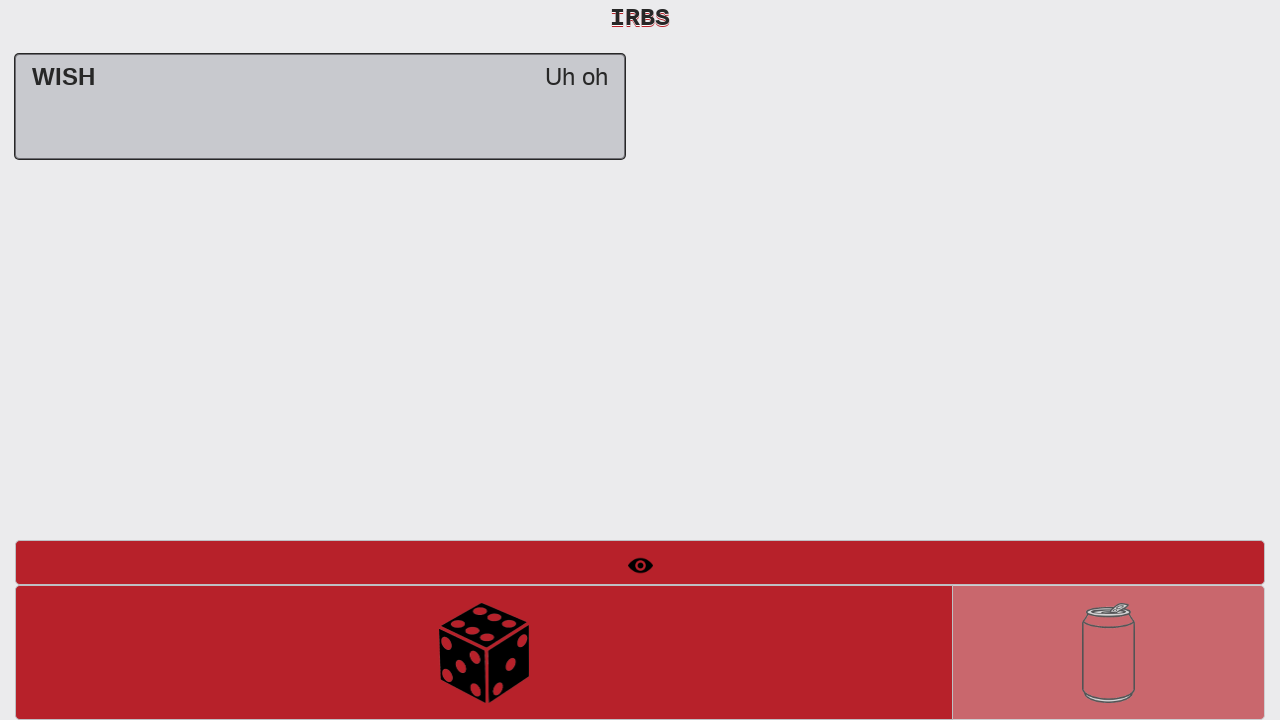

Rolled dice - fourth roll (rolled another 5) at (484, 652) on #btnRollDice
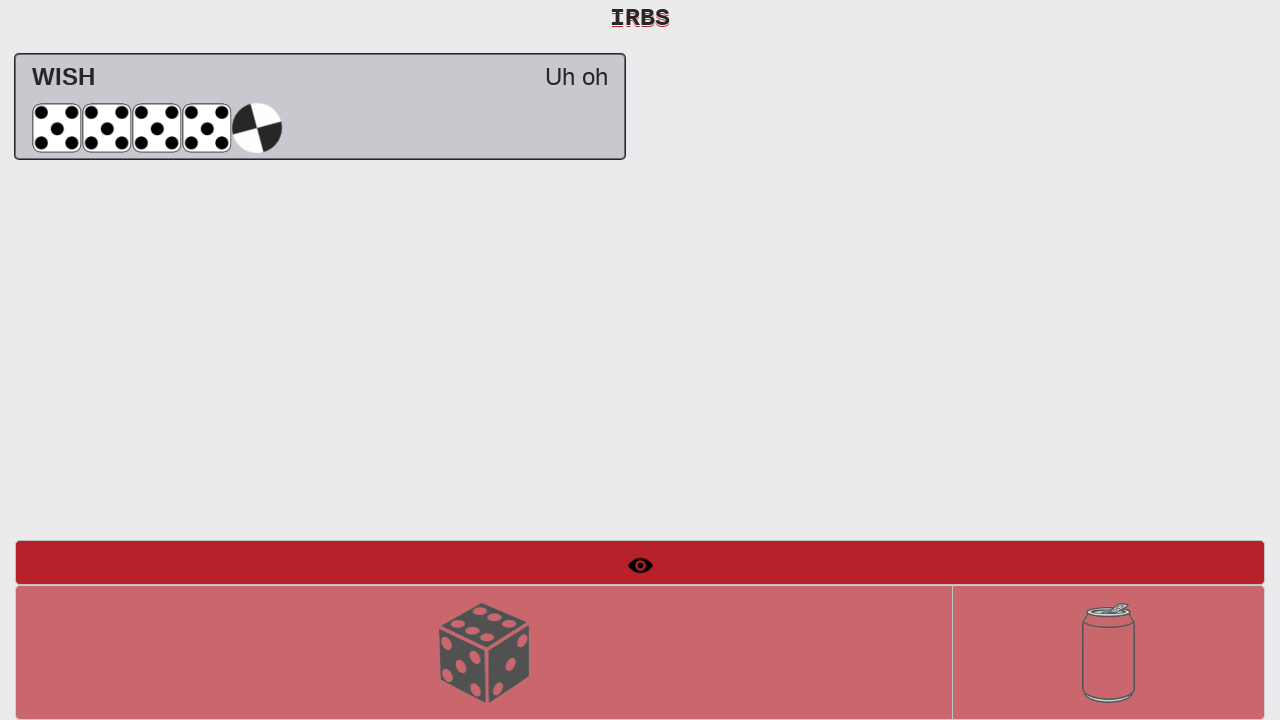

Final result displayed: 'WISH (1) Buy from wish.com' - wish scenario completed
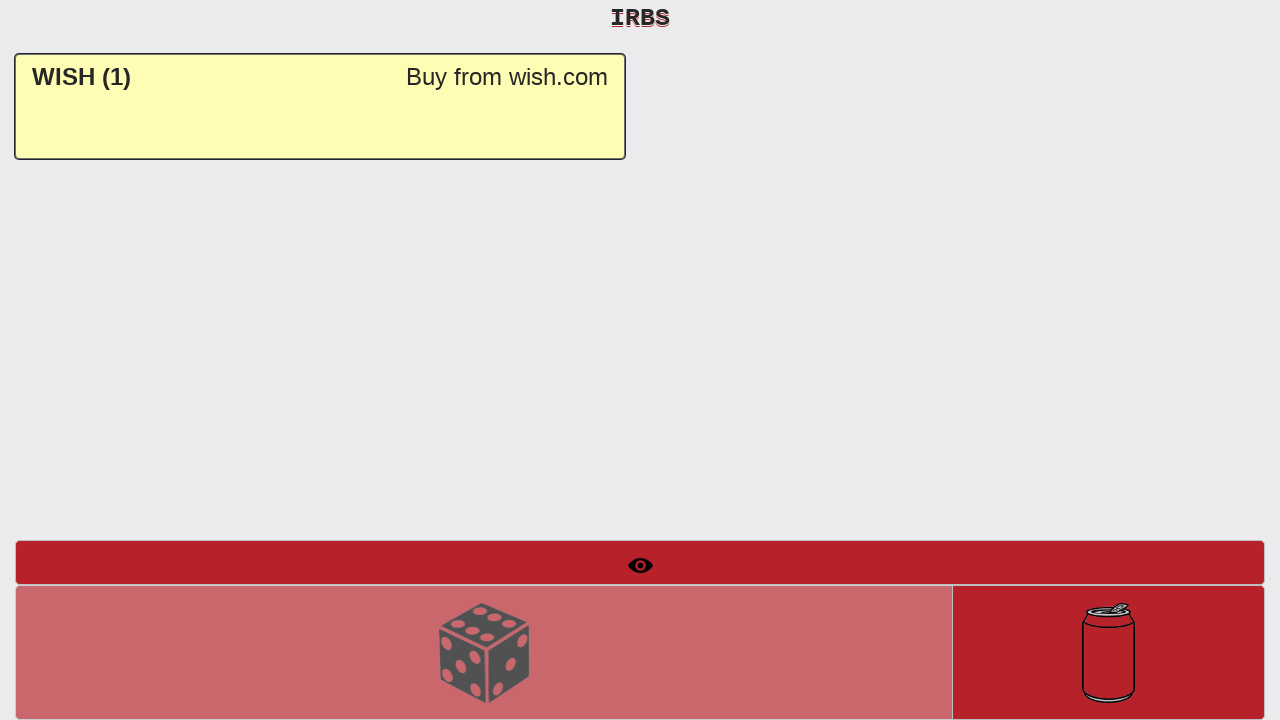

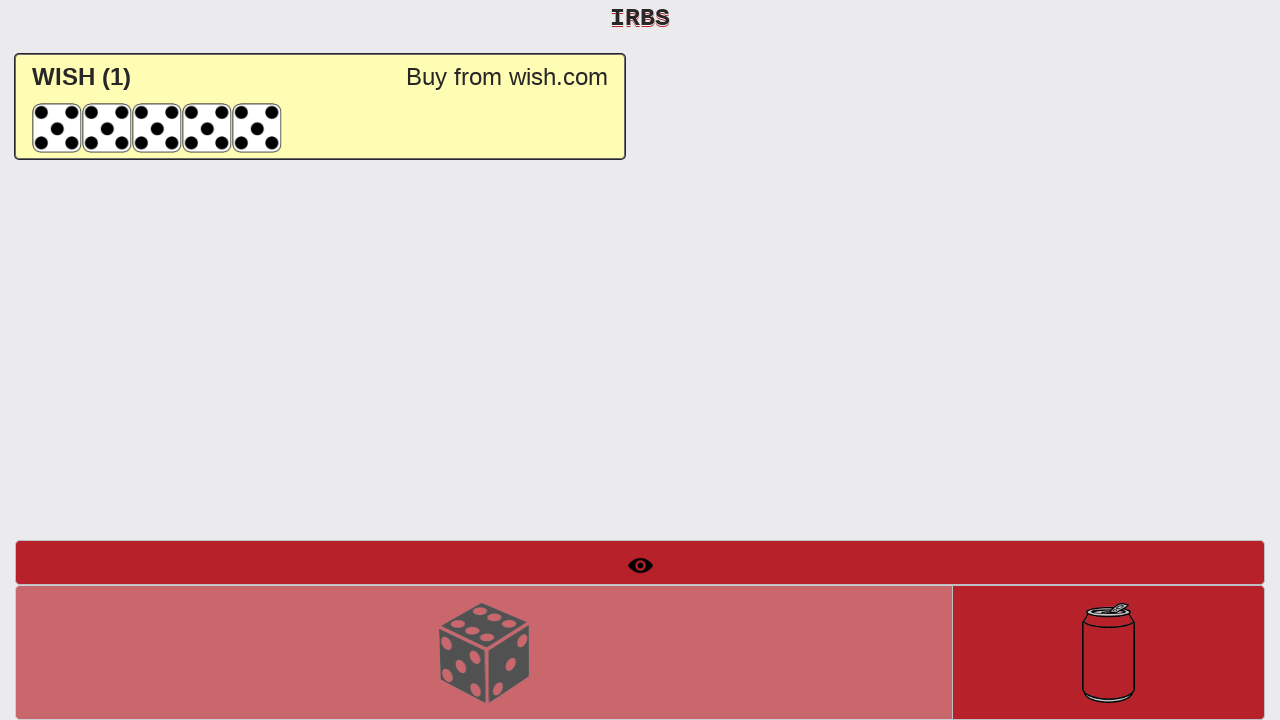